Tests window handling functionality by clicking a button that opens a new tab, switching between the original and new window, then navigating to the Home page

Starting URL: https://practice.cydeo.com/windows

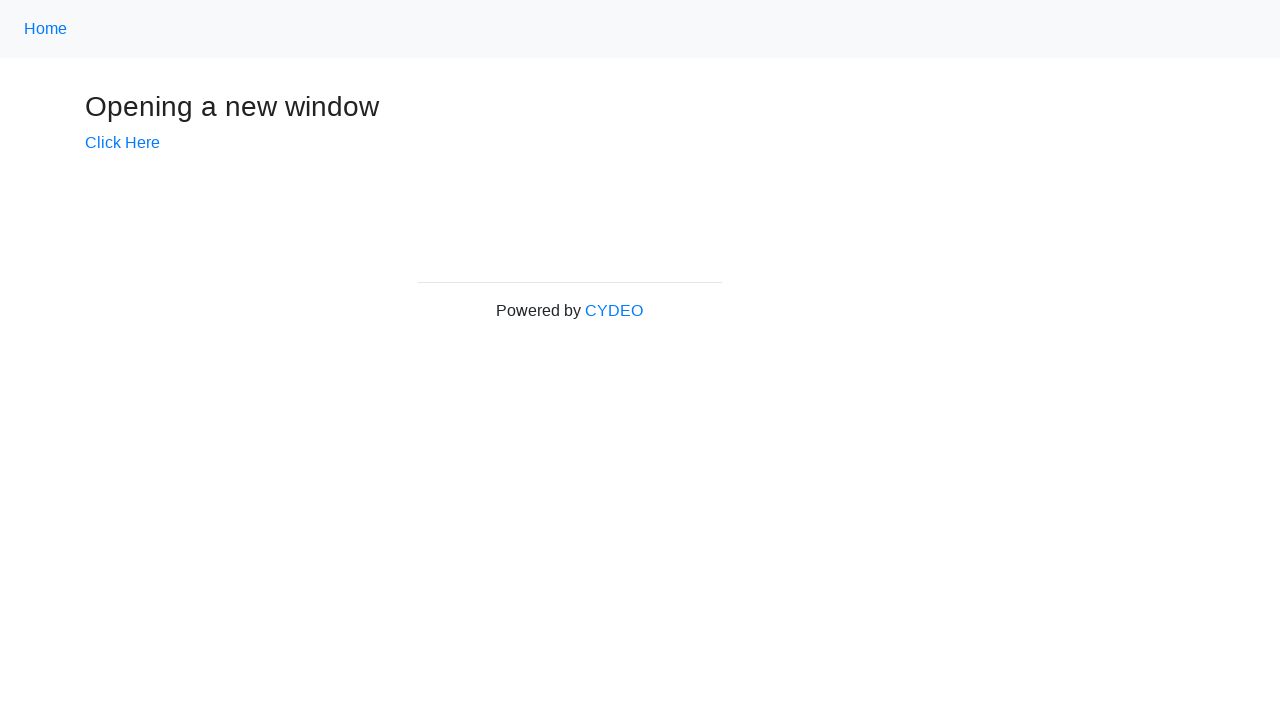

Clicked 'Click Here' button and new tab opened at (122, 143) on internal:text="Click Here"i
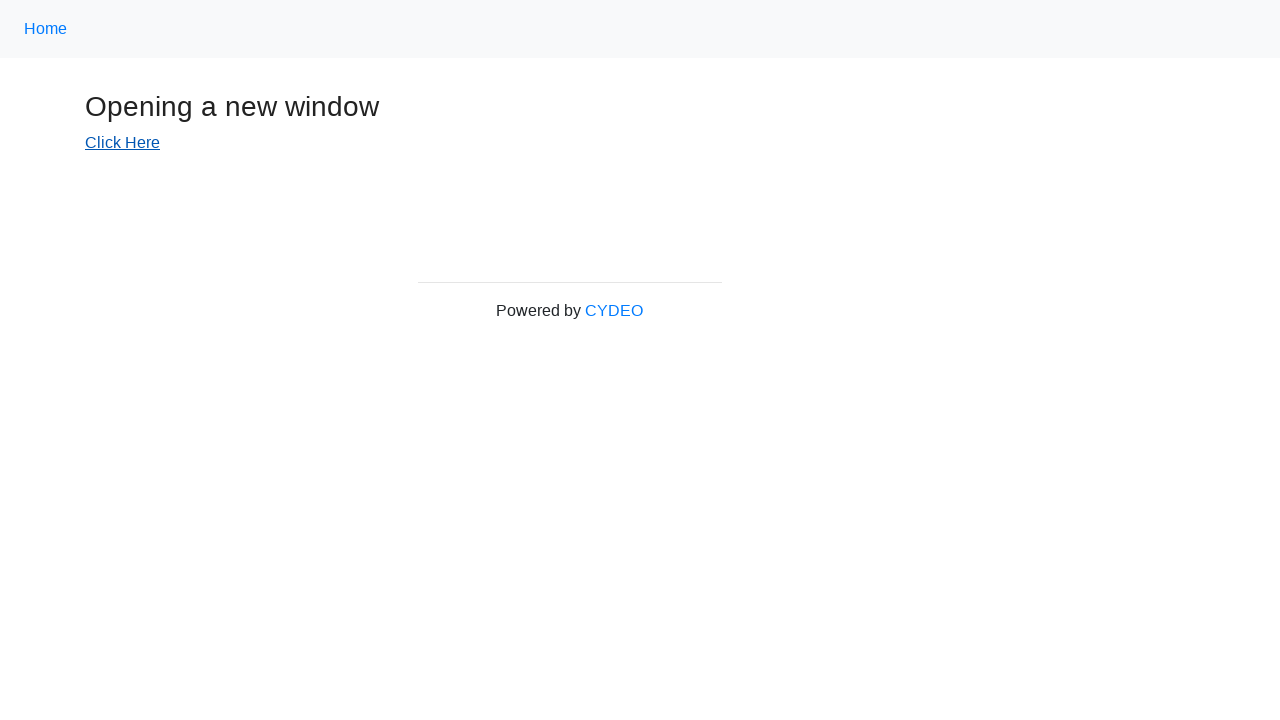

Captured reference to new popup page
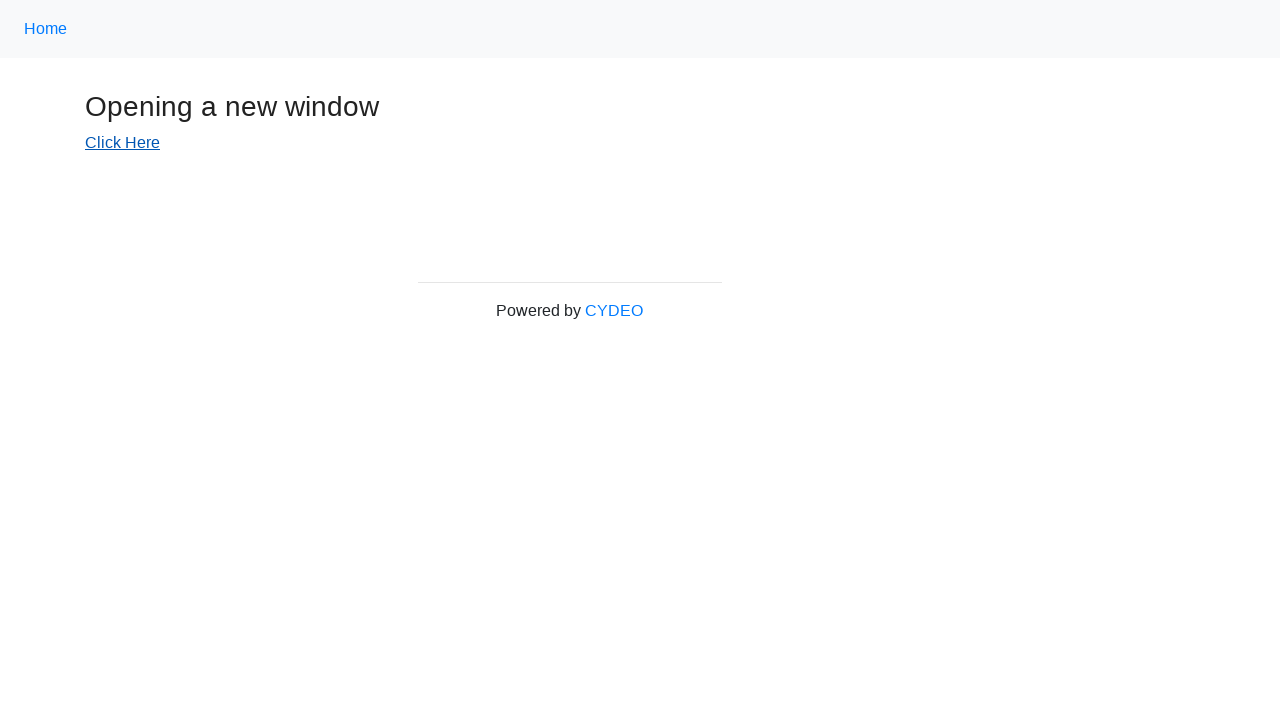

New tab page finished loading
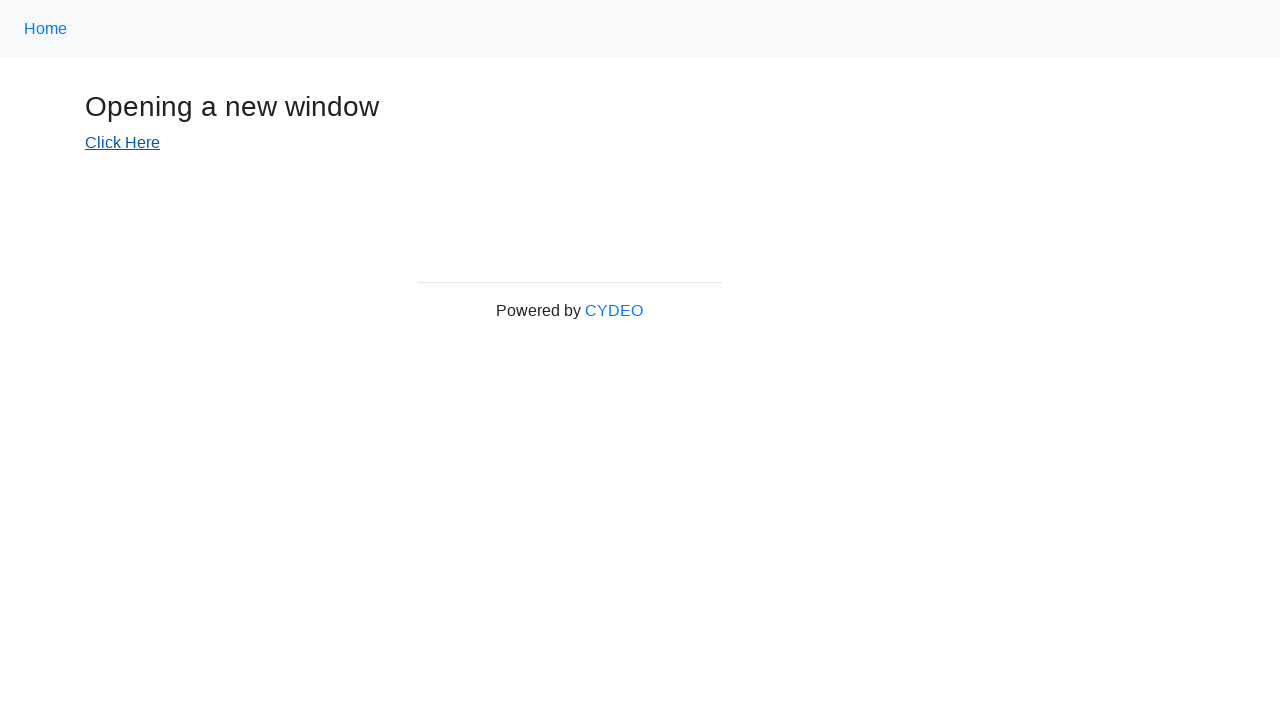

Switched to original window
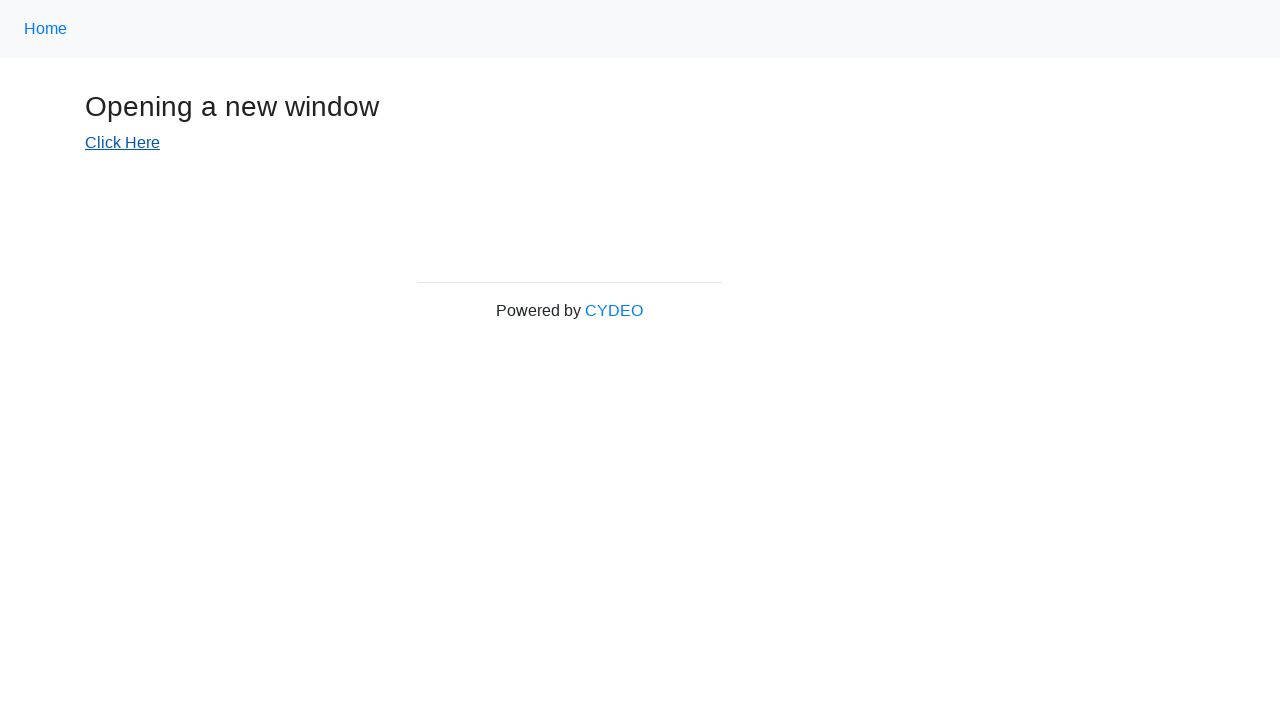

Switched to new tab window
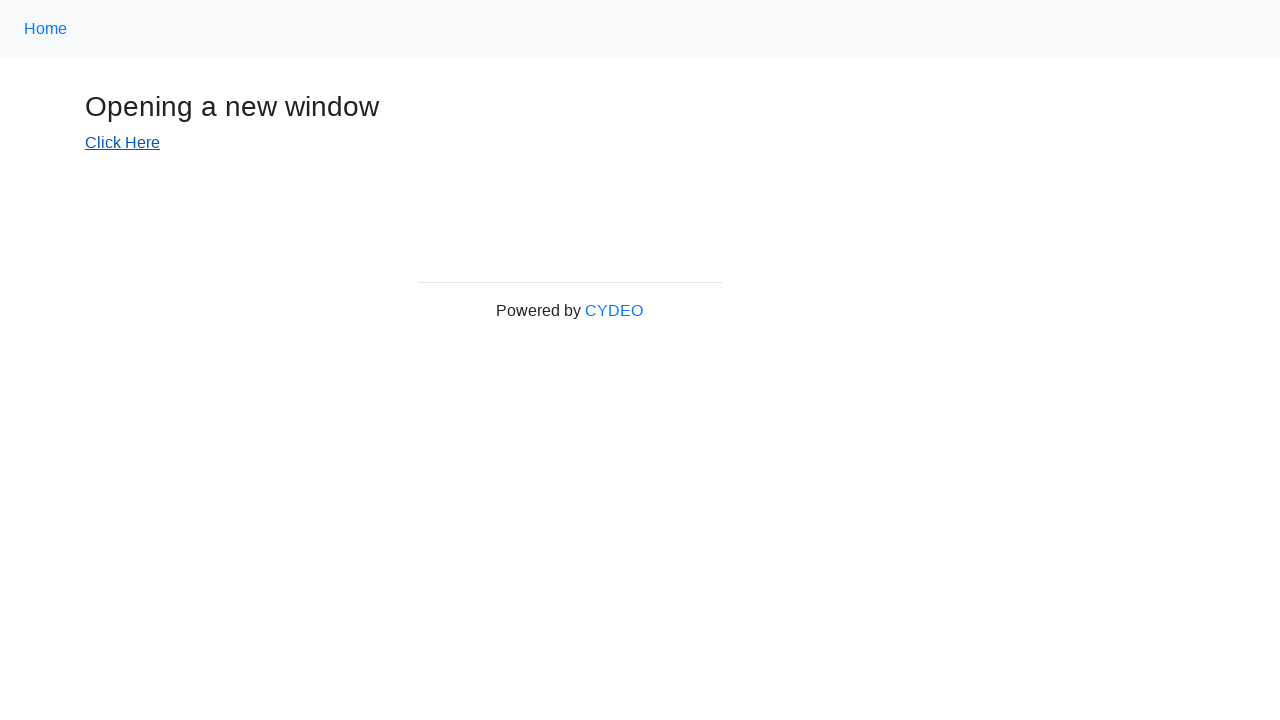

Switched back to original window
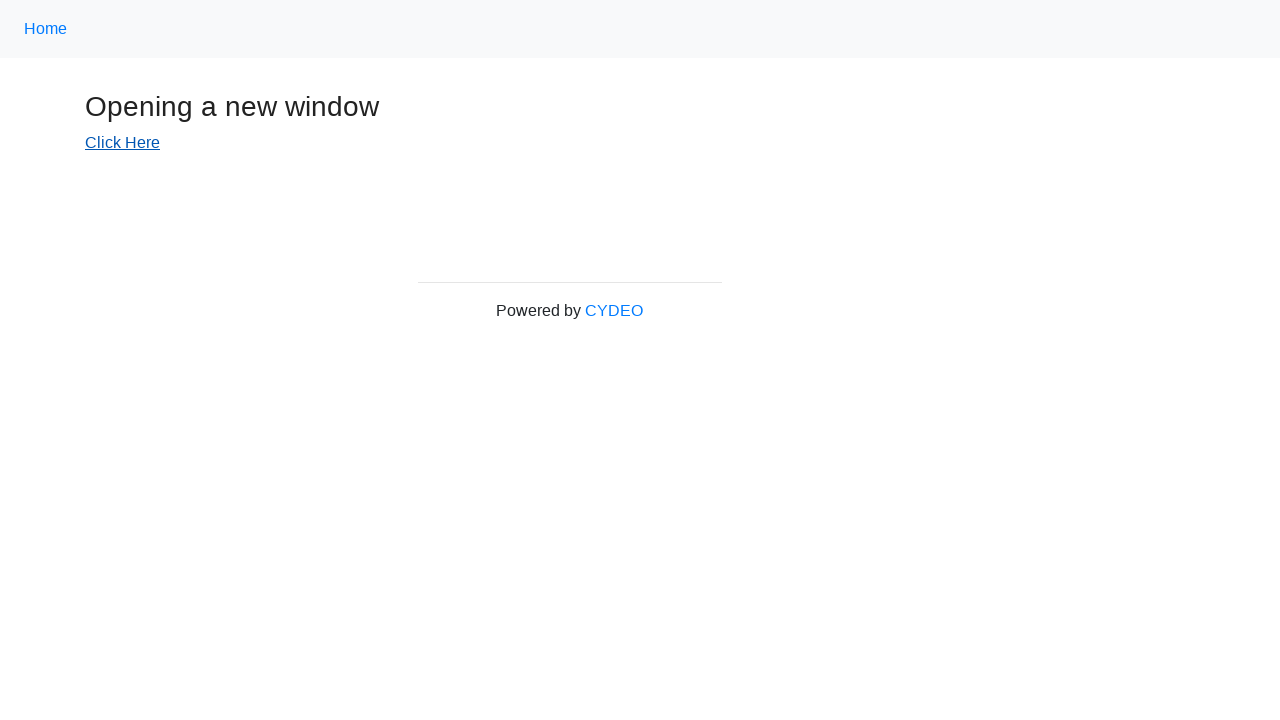

Clicked Home link on original page at (46, 29) on text=Home
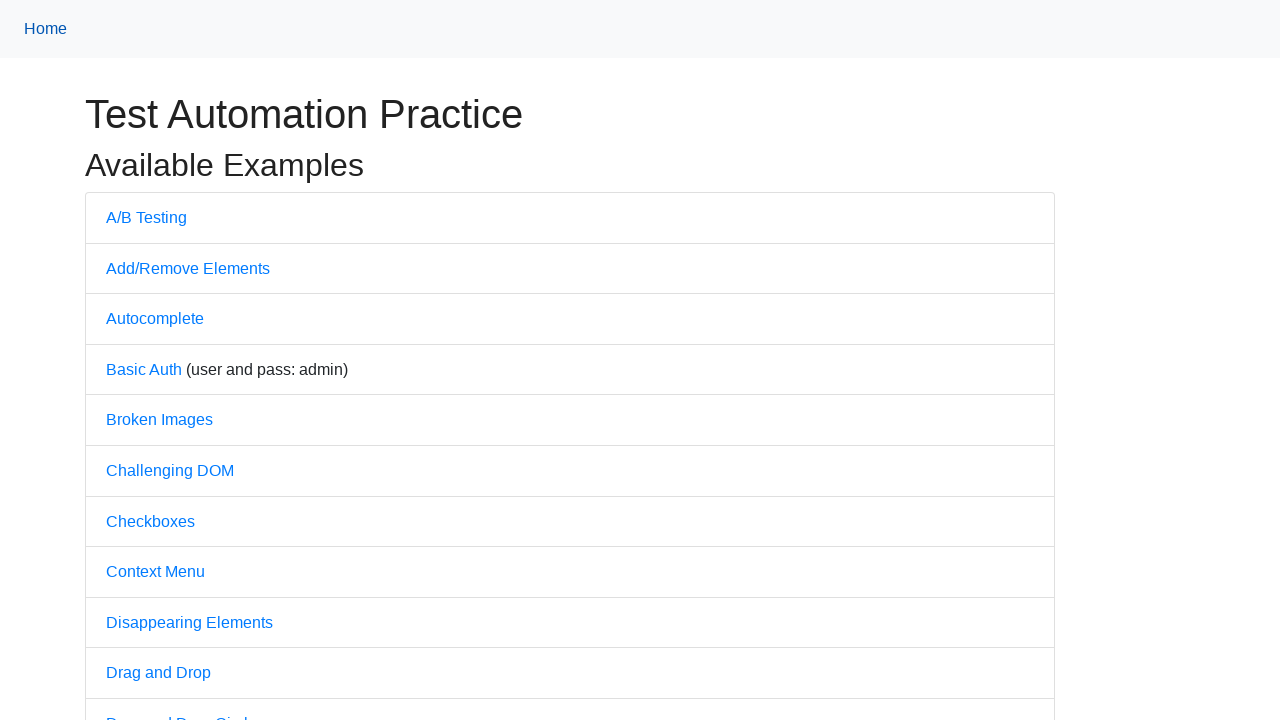

Navigation to Home page completed
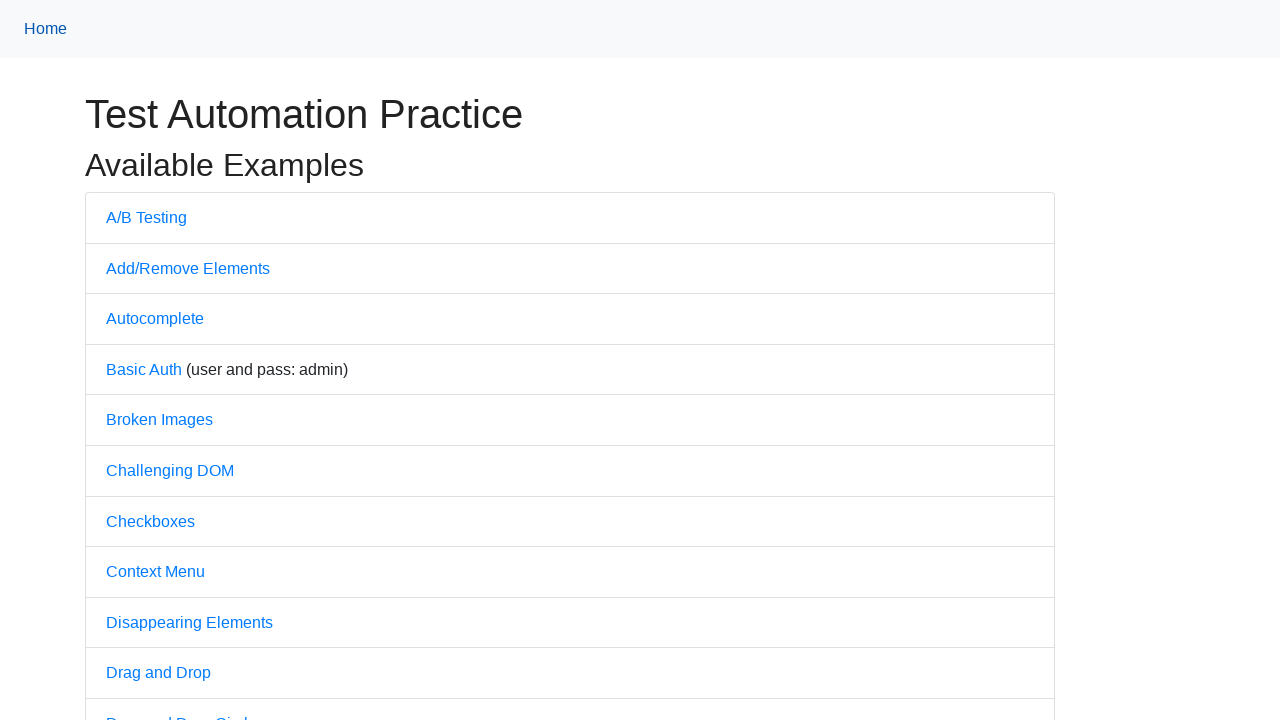

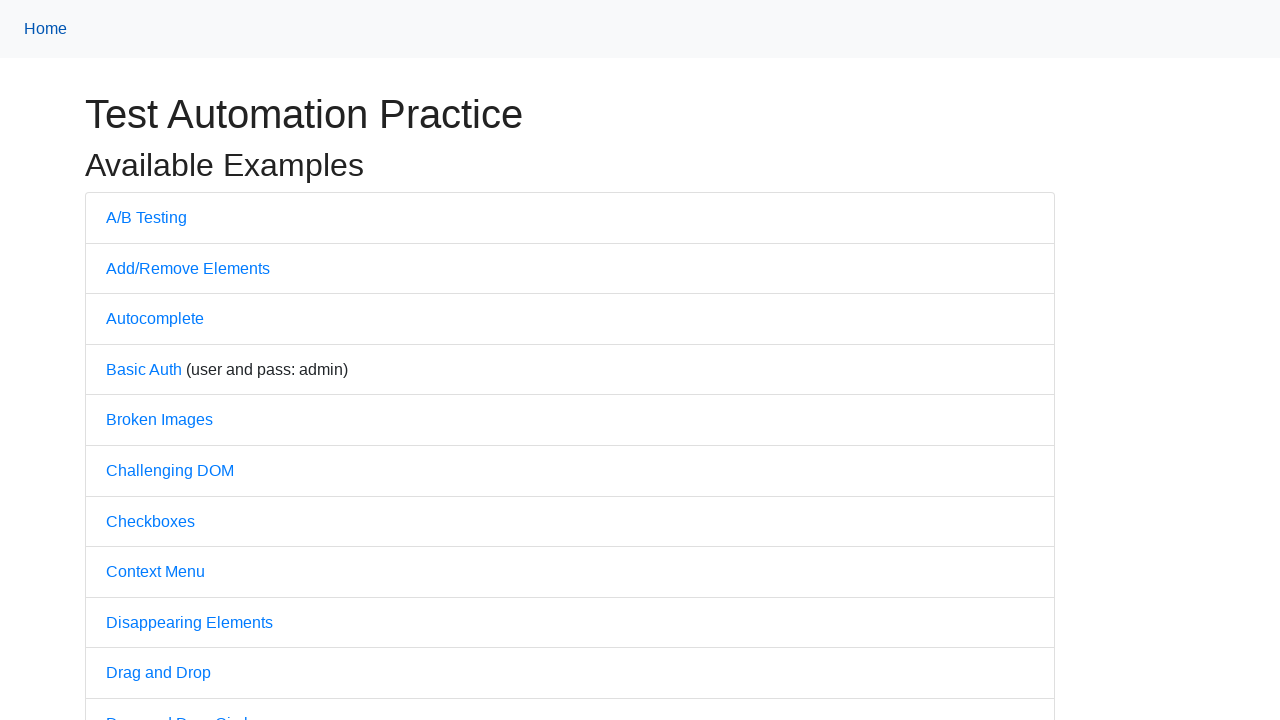